Tests clicking on a "friends and family" checkbox/radio option on a dropdown practice page

Starting URL: https://rahulshettyacademy.com/dropdownsPractise/

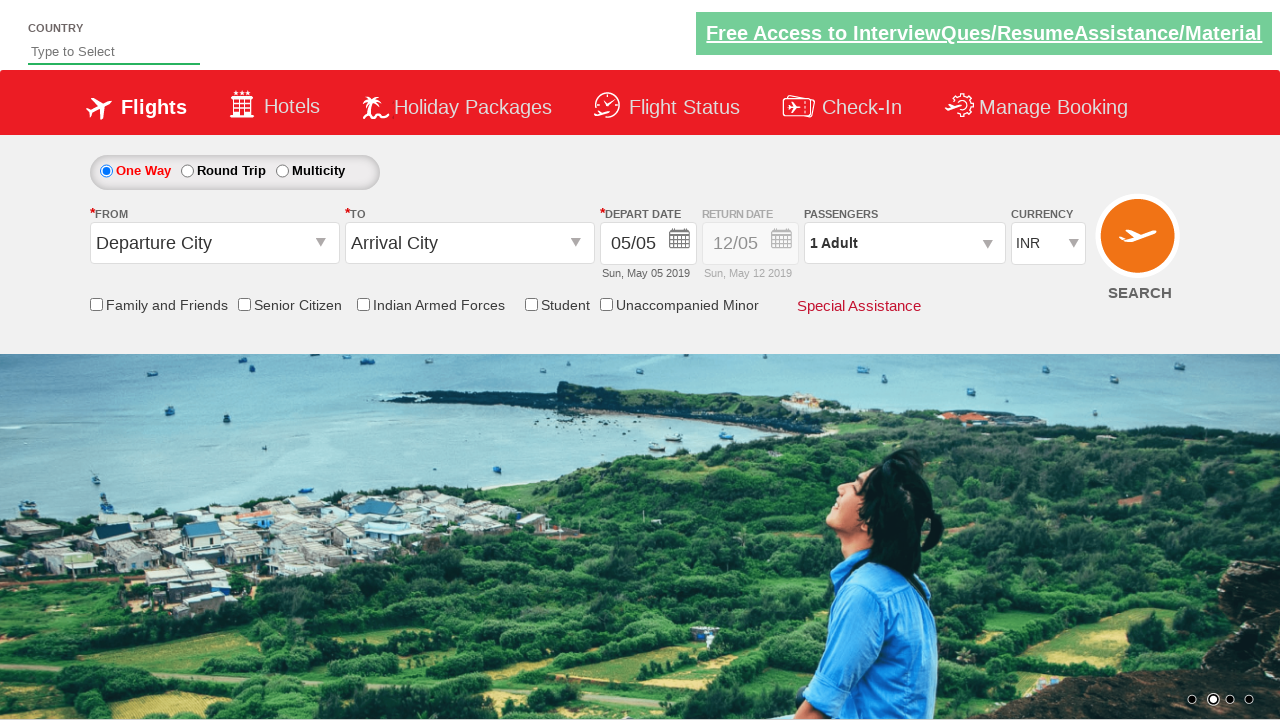

Navigated to dropdownsPractise page
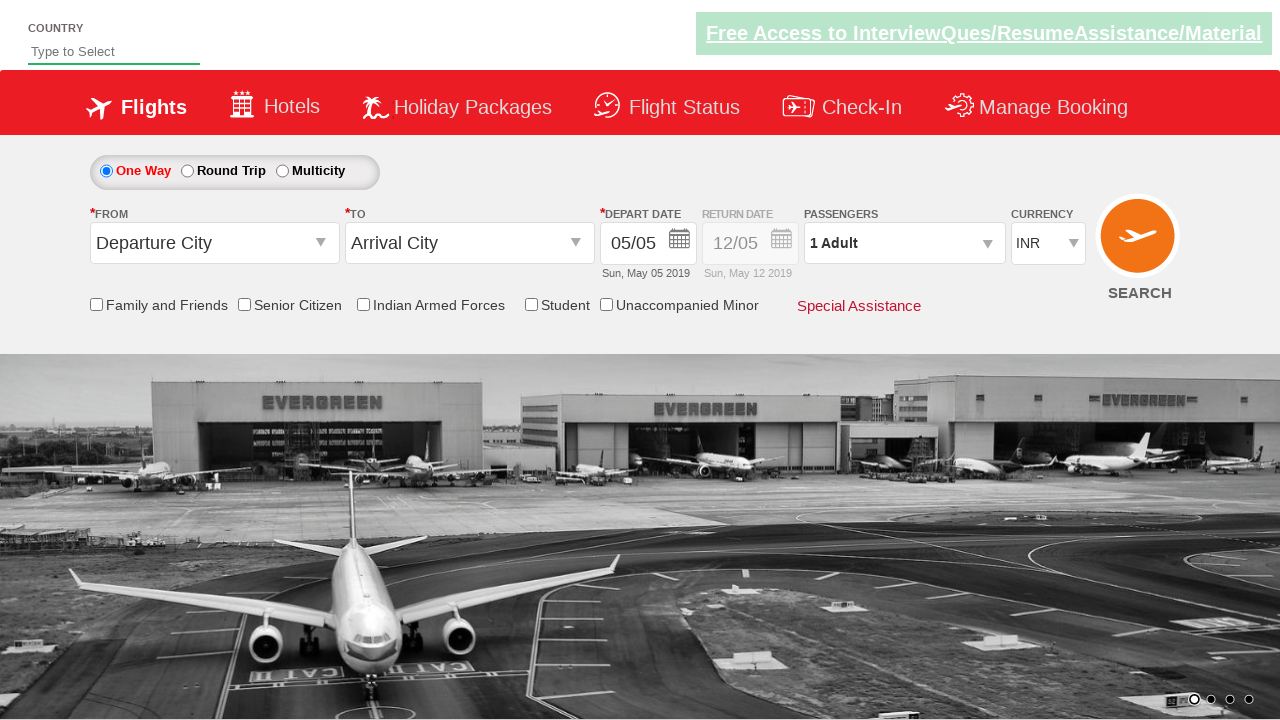

Clicked on the 'friends and family' checkbox/radio option at (166, 306) on label[for*='friendsandfamily']
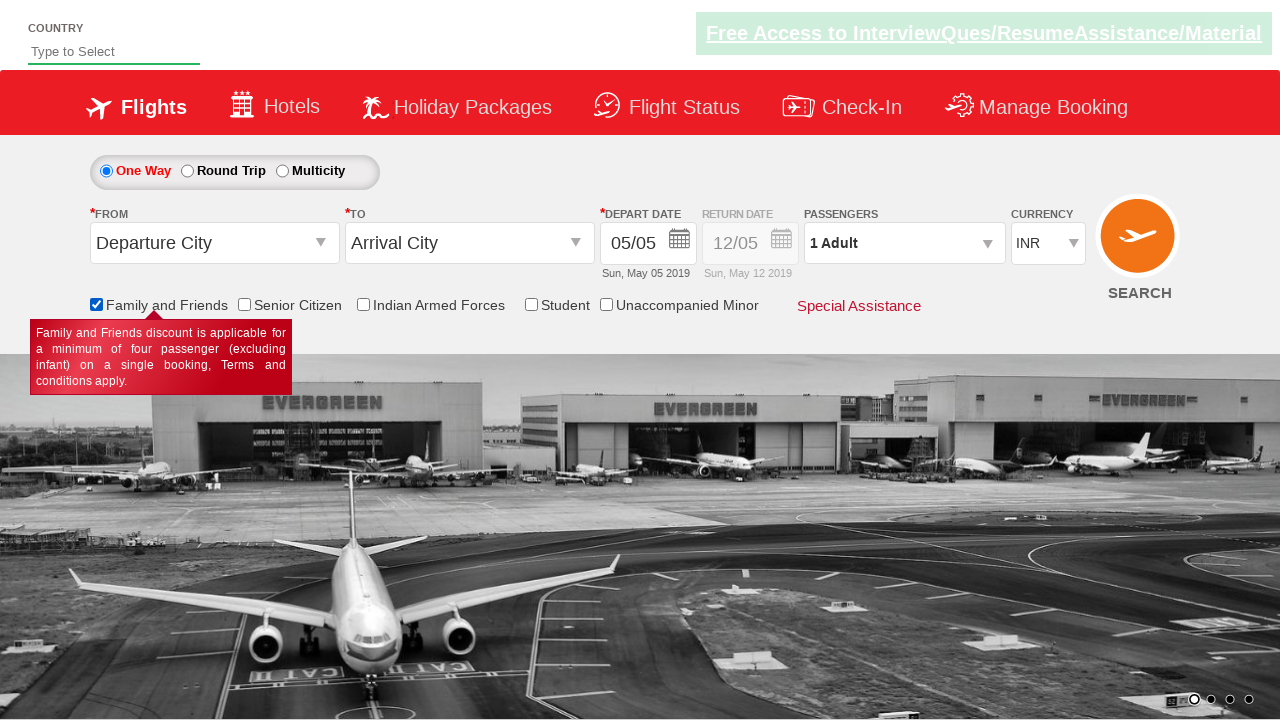

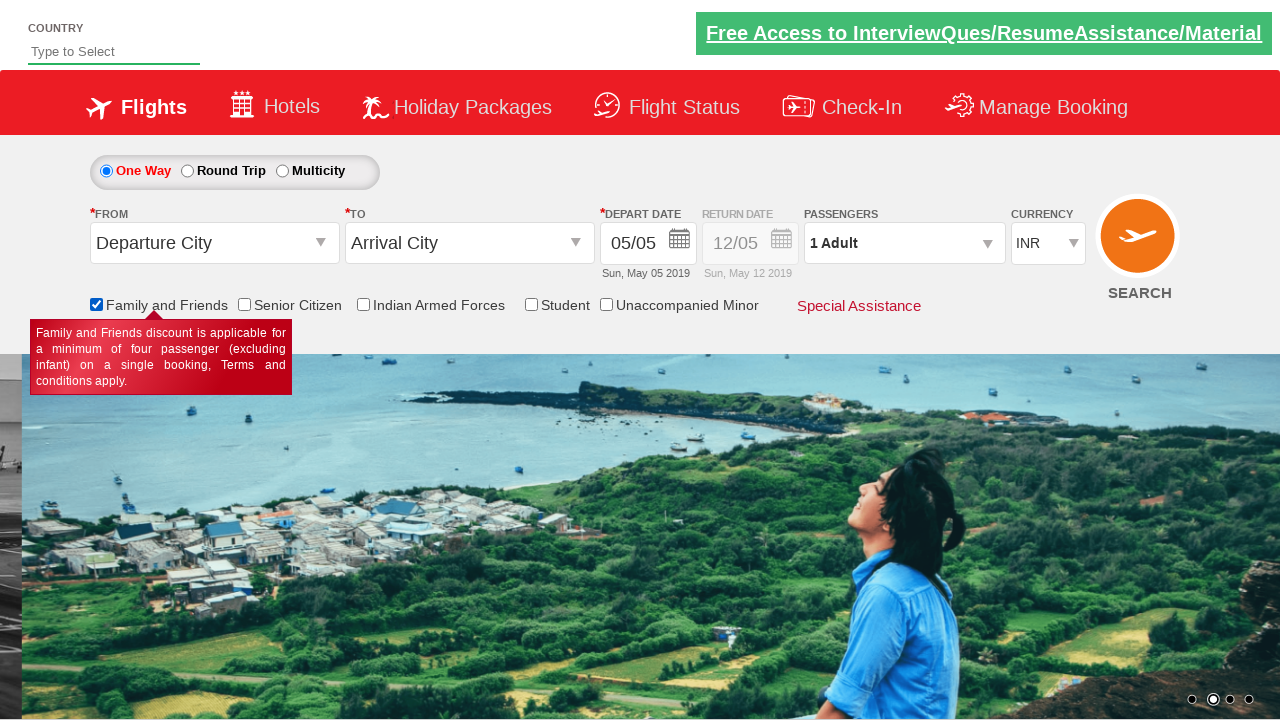